Tests single file upload functionality by selecting a file using the file input element on a file upload form page.

Starting URL: https://west-wind.com/wconnect/wcscripts/fileupload.wwd

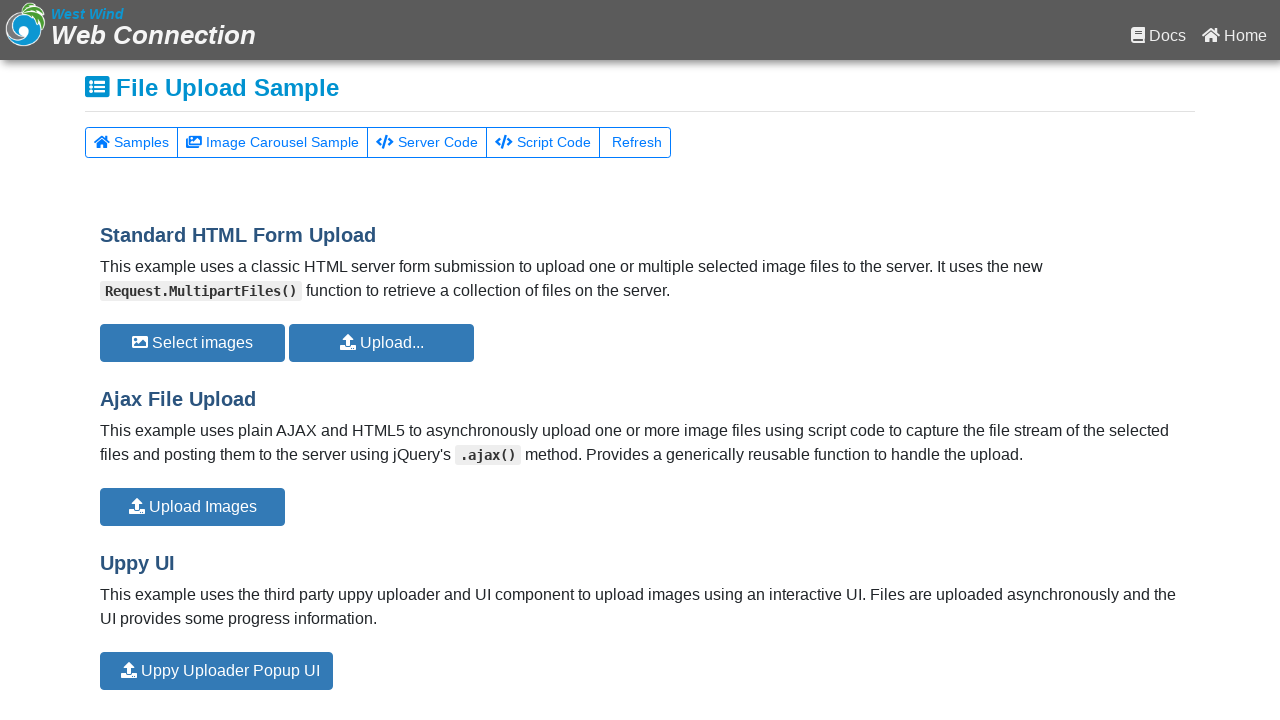

Created test PNG file at /tmp/test_upload_image.png
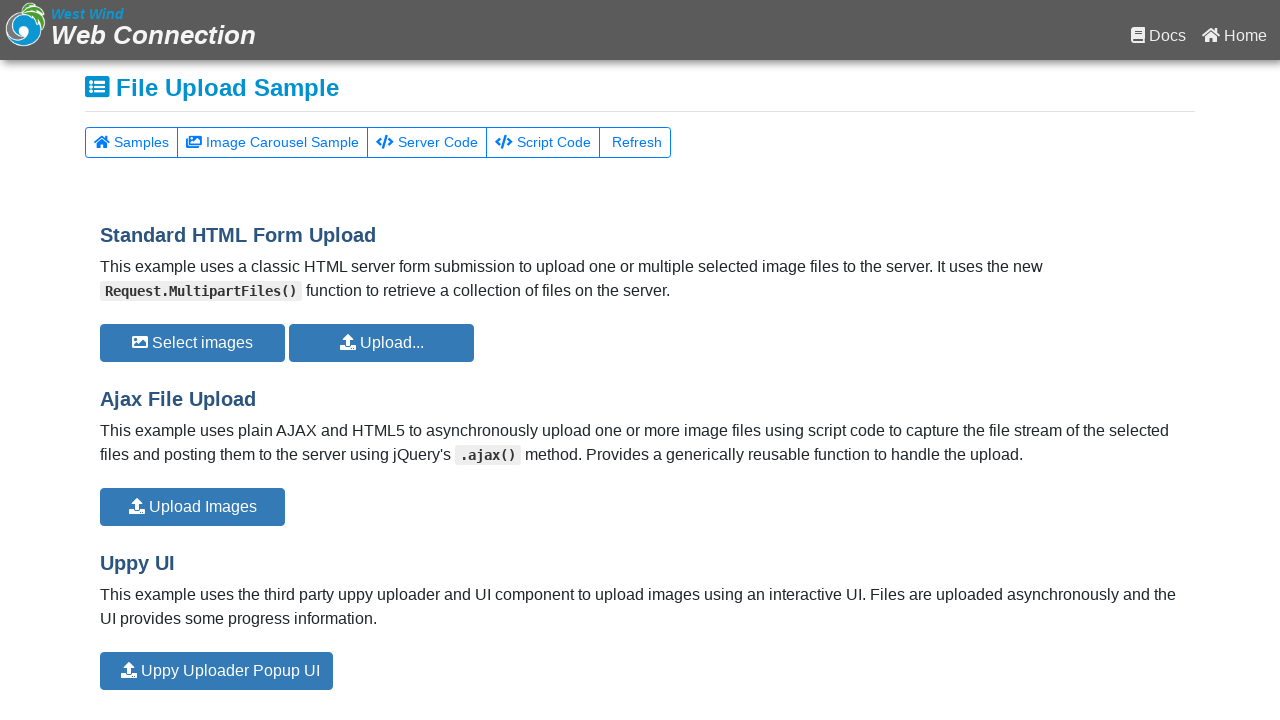

Selected test file using file input element
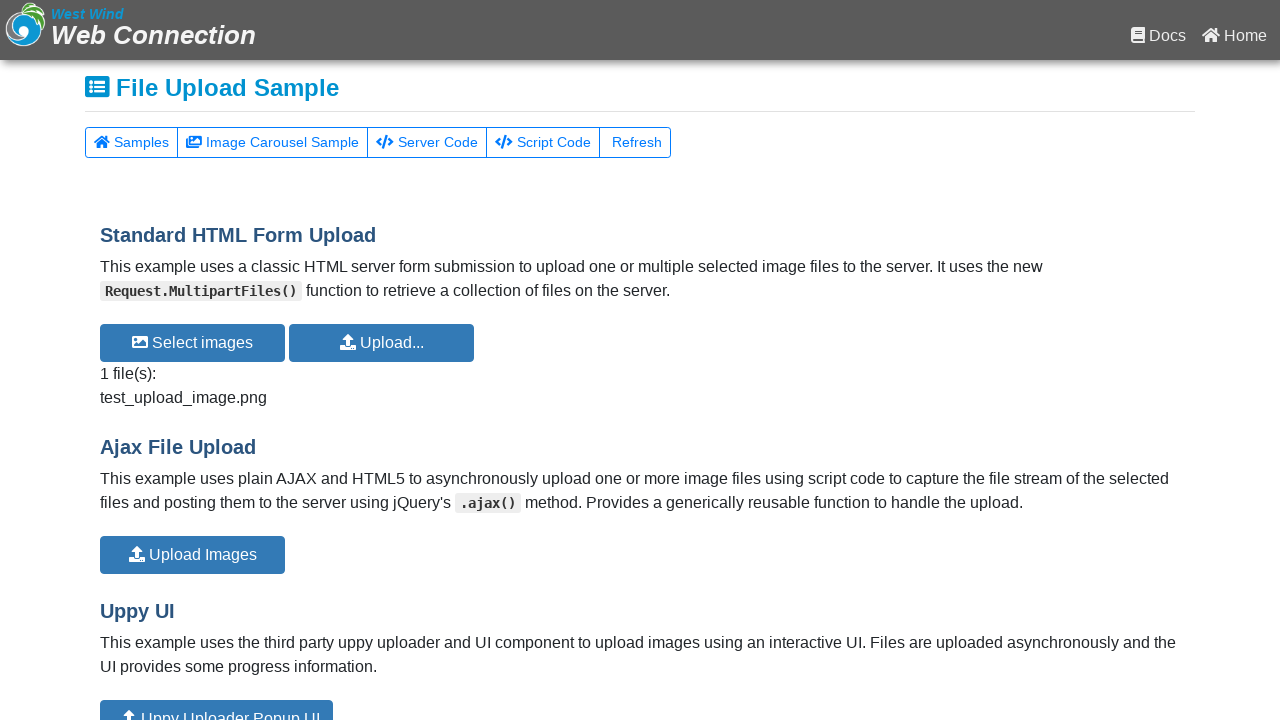

Waited 3 seconds for file upload to process
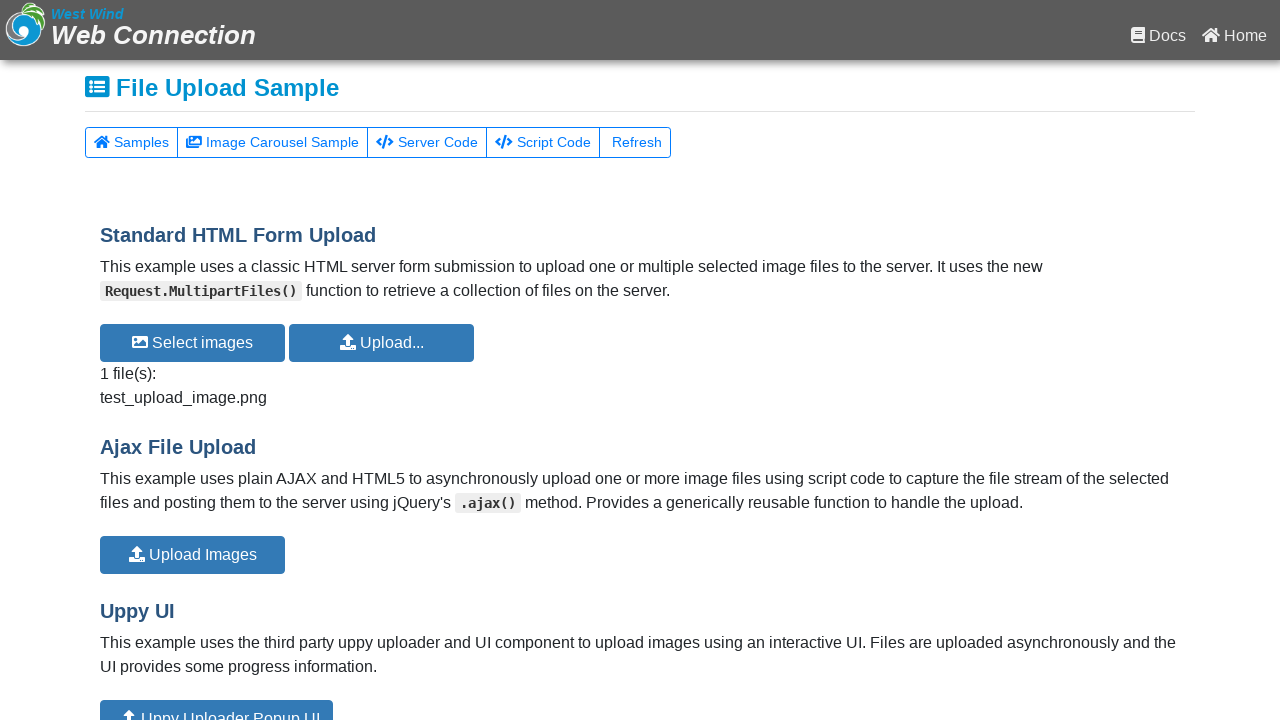

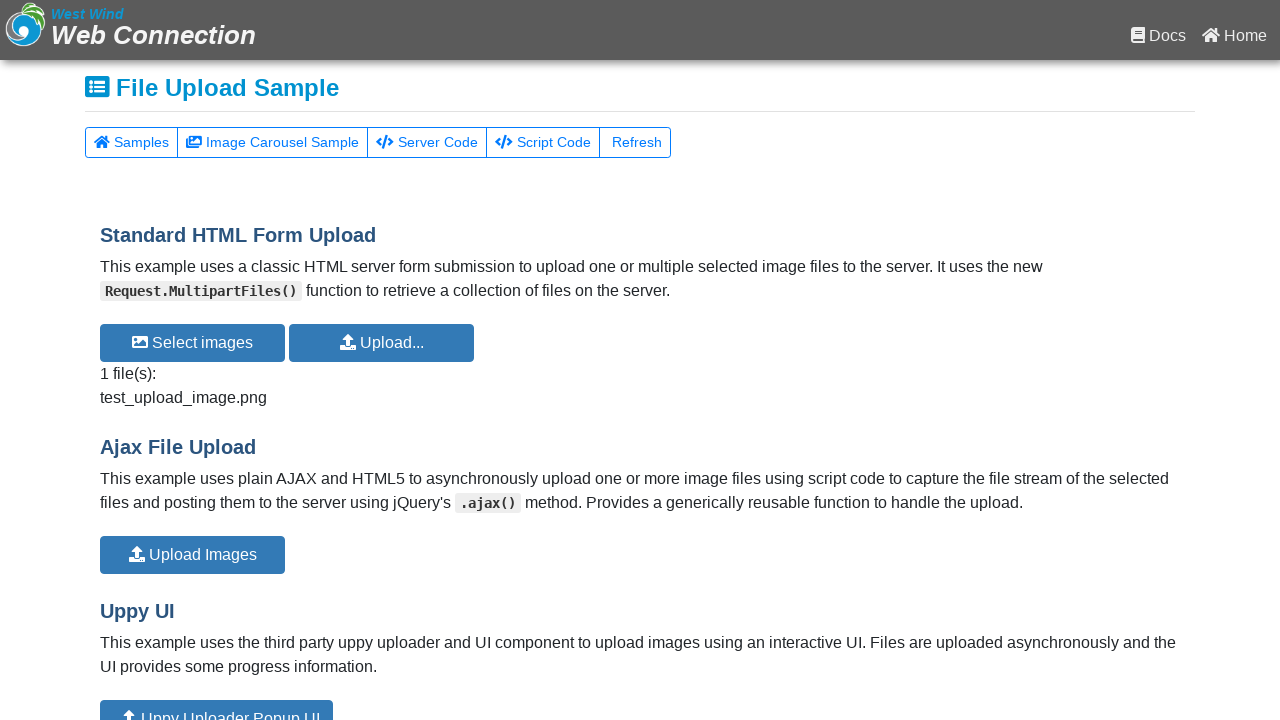